Tests browser window/tab handling by clicking a button that opens a new tab, switching to the new tab, closing it, and switching back to the main window.

Starting URL: http://demo.automationtesting.in/Windows.html

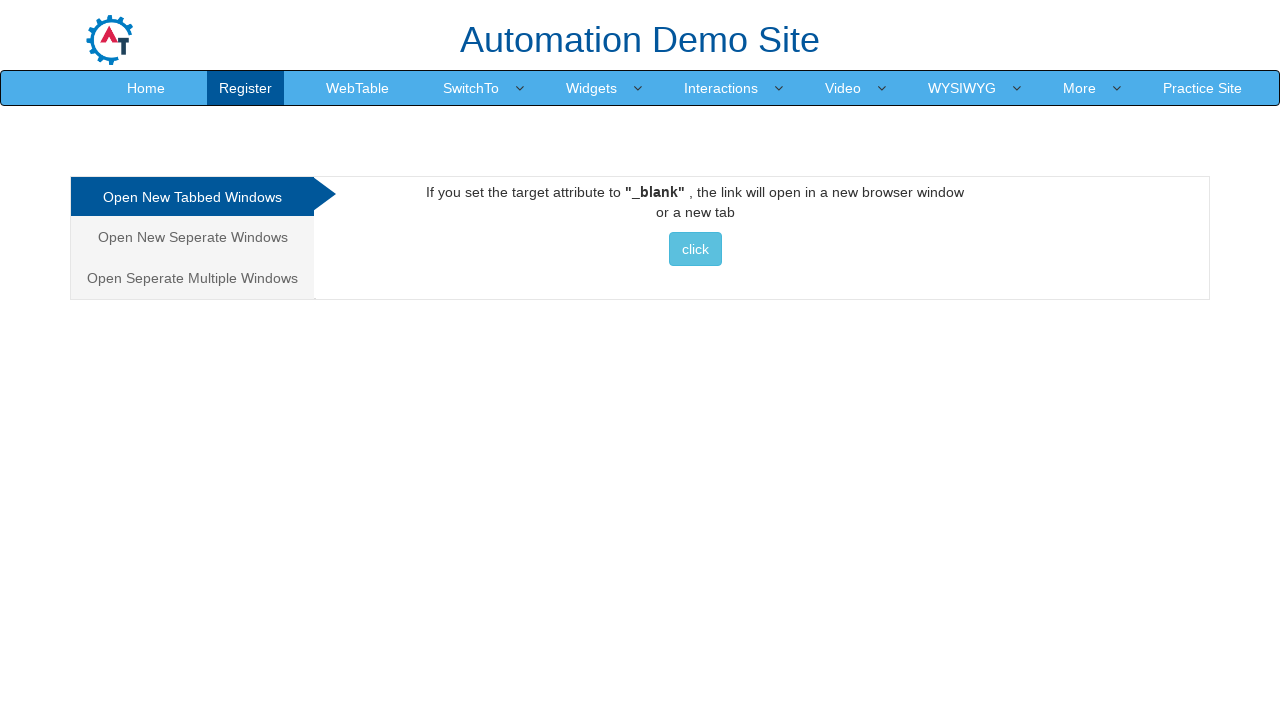

Clicked 'Tabbed Window' button to open new tab at (695, 249) on xpath=//*[@id='Tabbed']/a/button
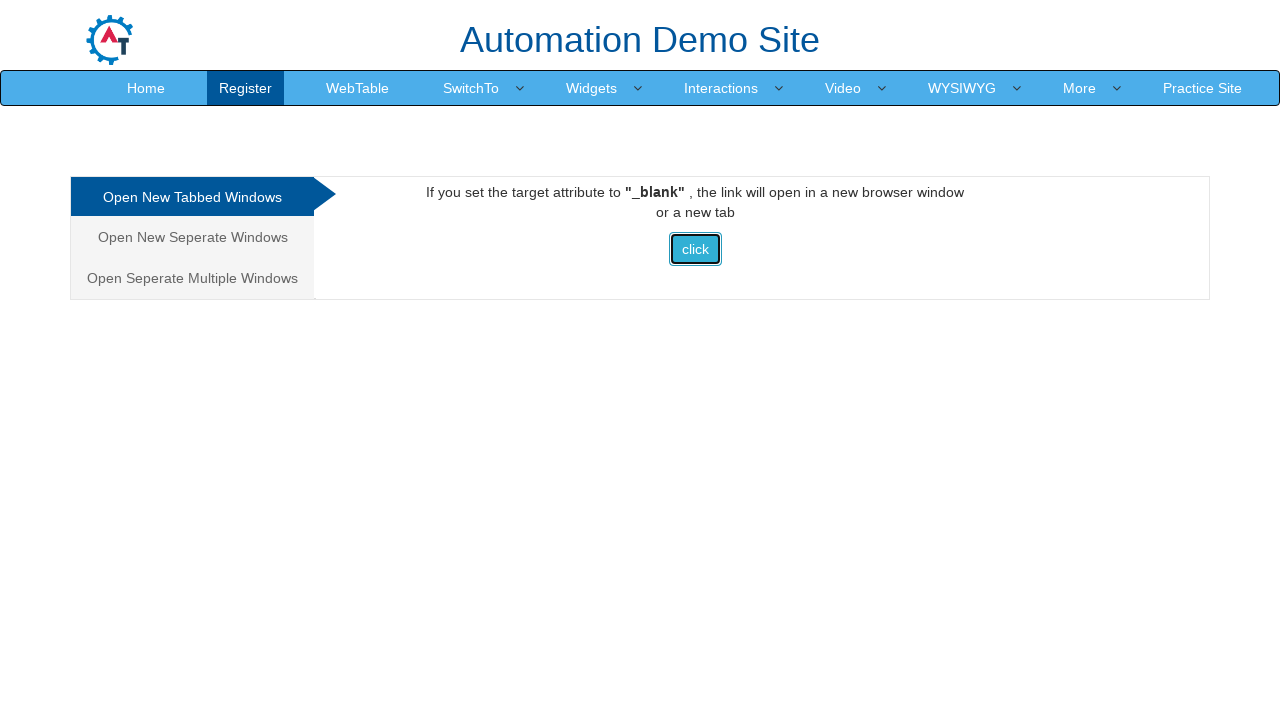

New tab opened and child page object created
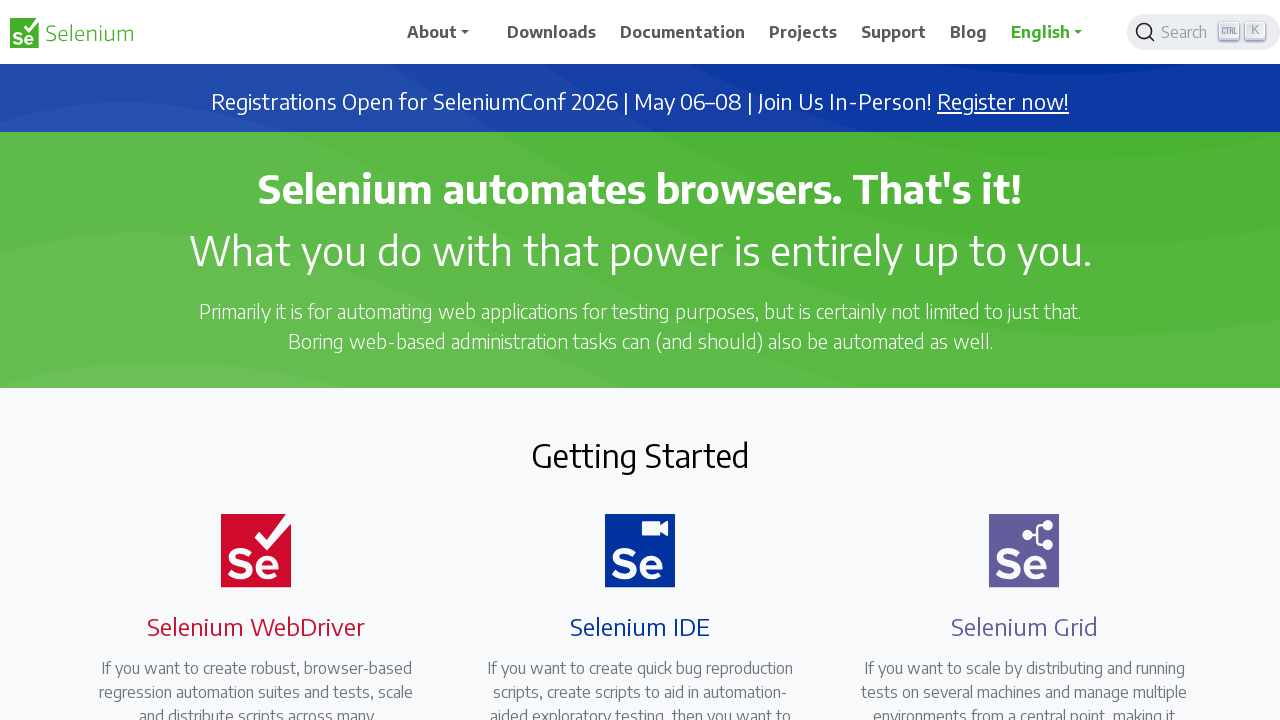

Child page fully loaded
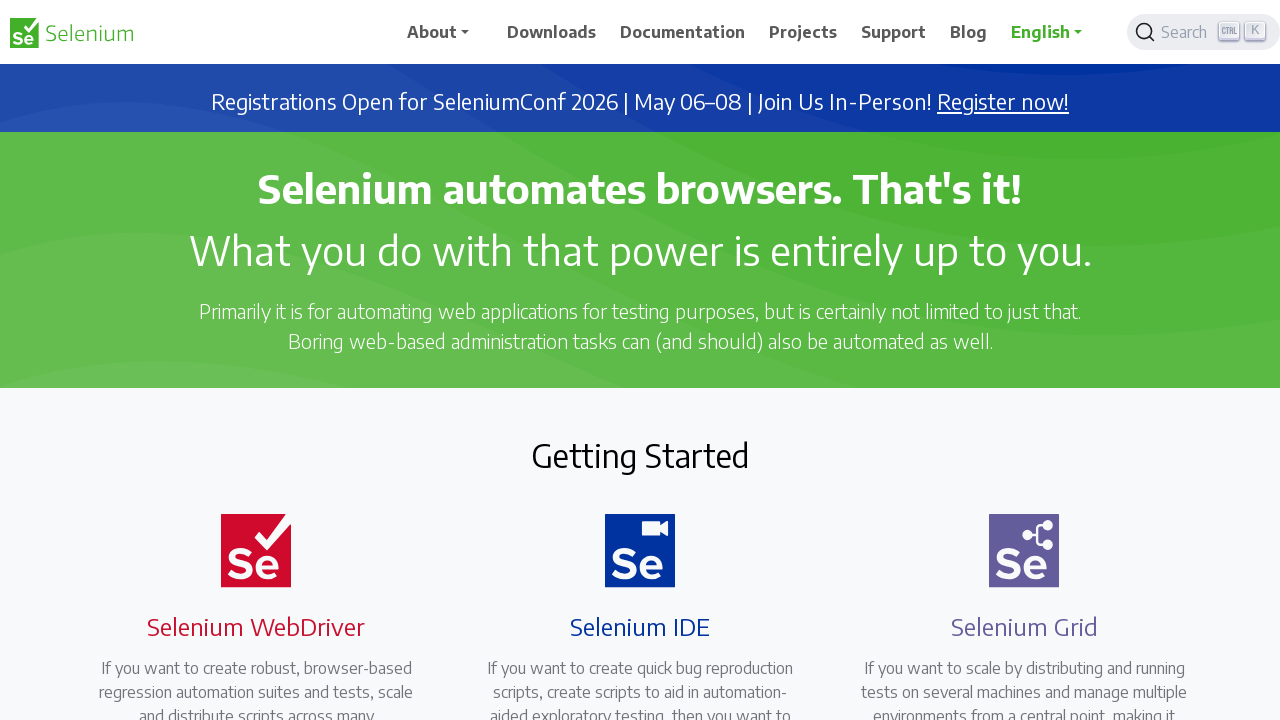

Retrieved child page title: Selenium
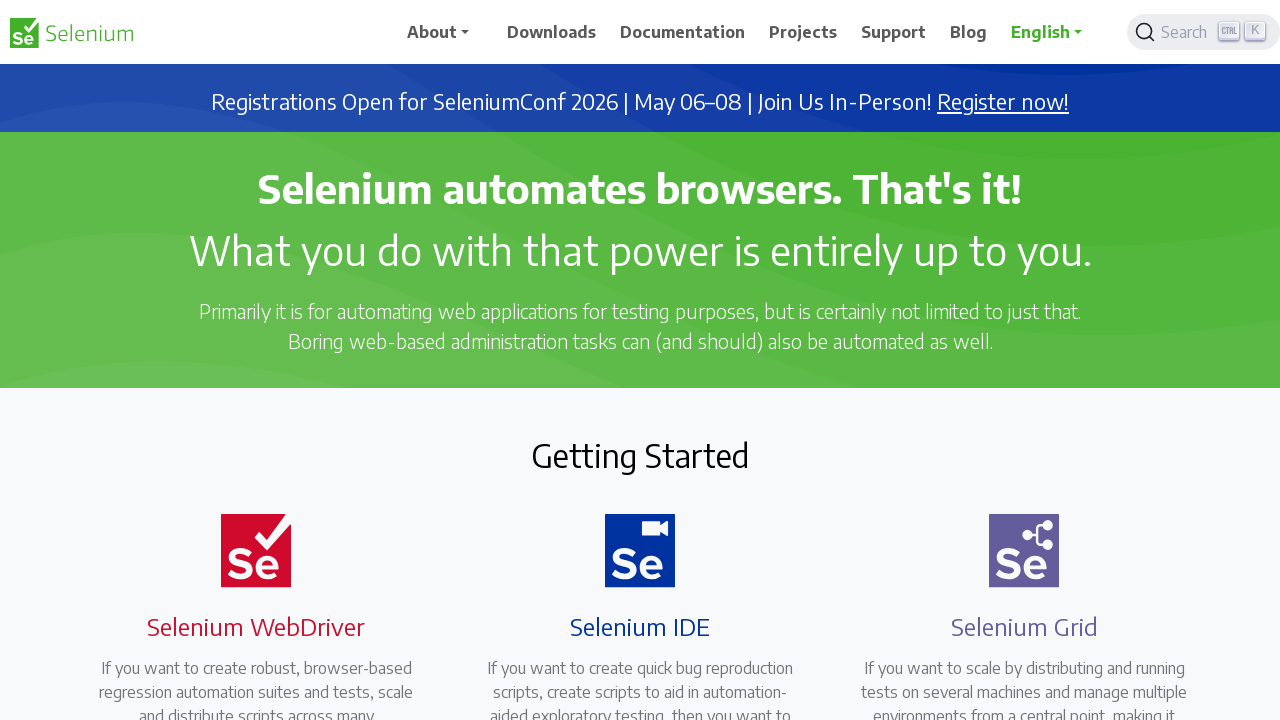

Closed child page/tab
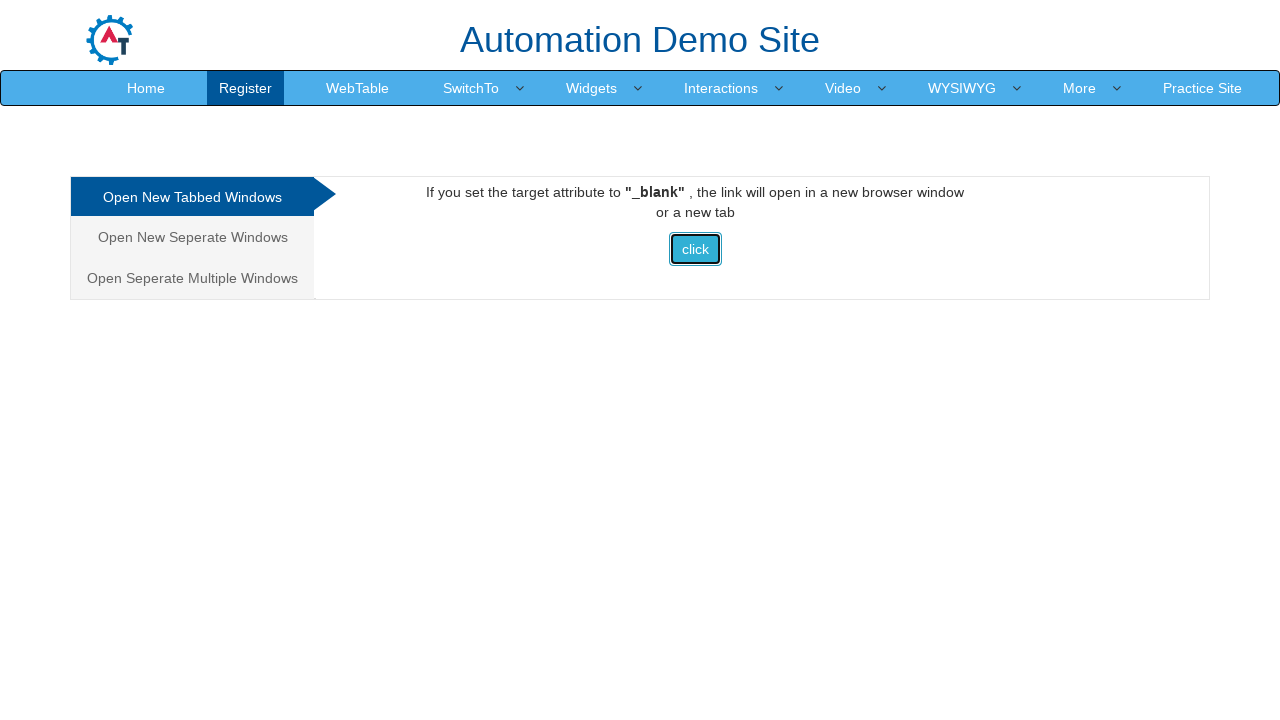

Switched back to main page, title: Frames & windows
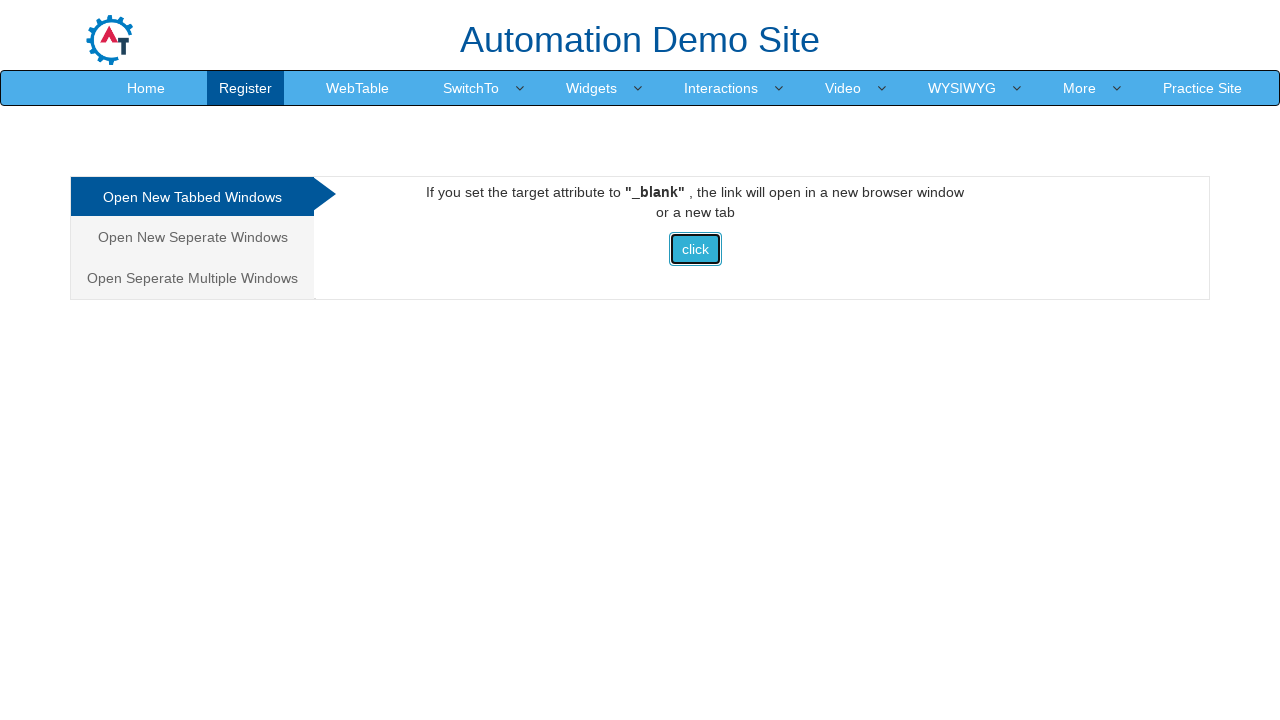

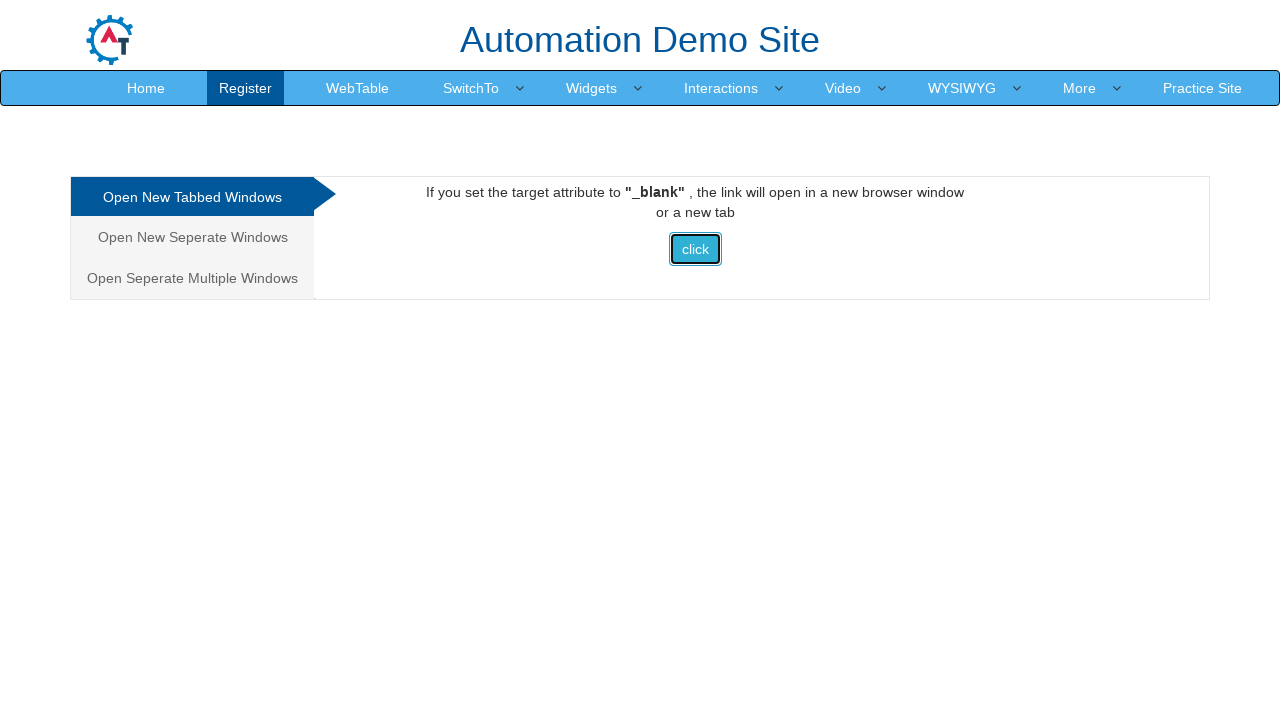